Tests drag-and-drop functionality on jQuery UI demo page by dragging an element and dropping it onto a target, then performing a right-click action

Starting URL: https://jqueryui.com/droppable

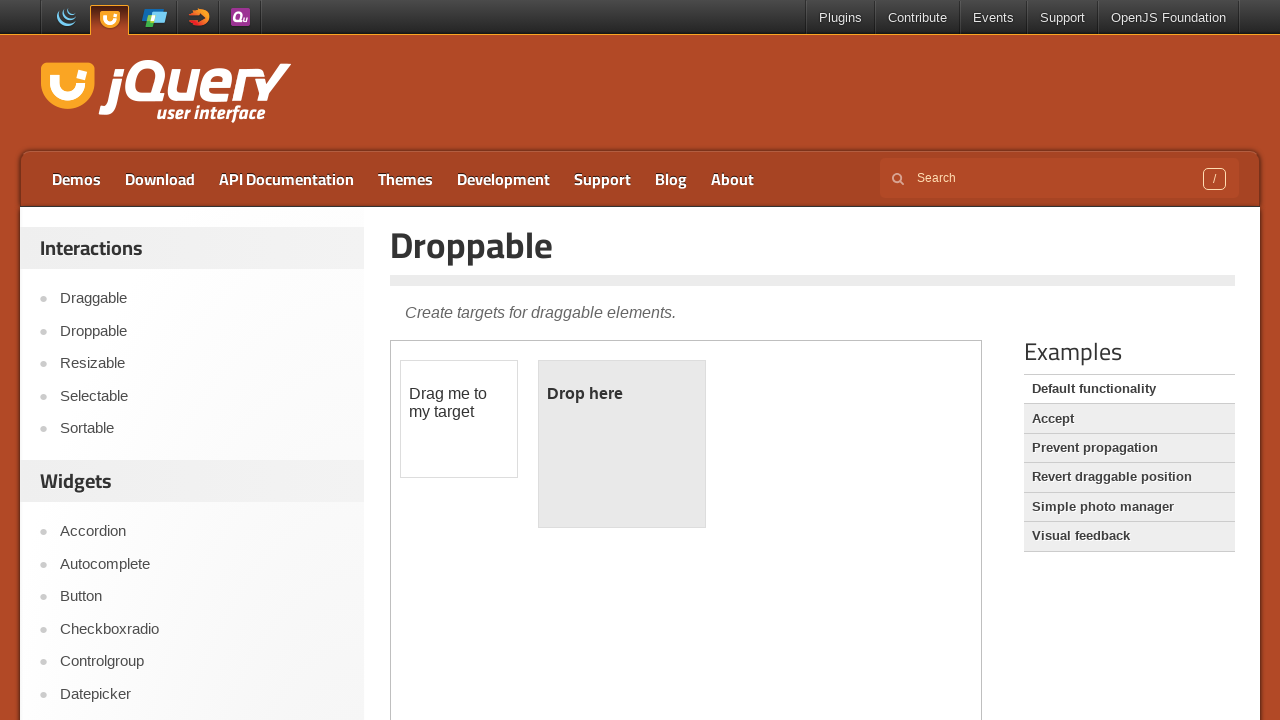

Retrieved all iframes from the page
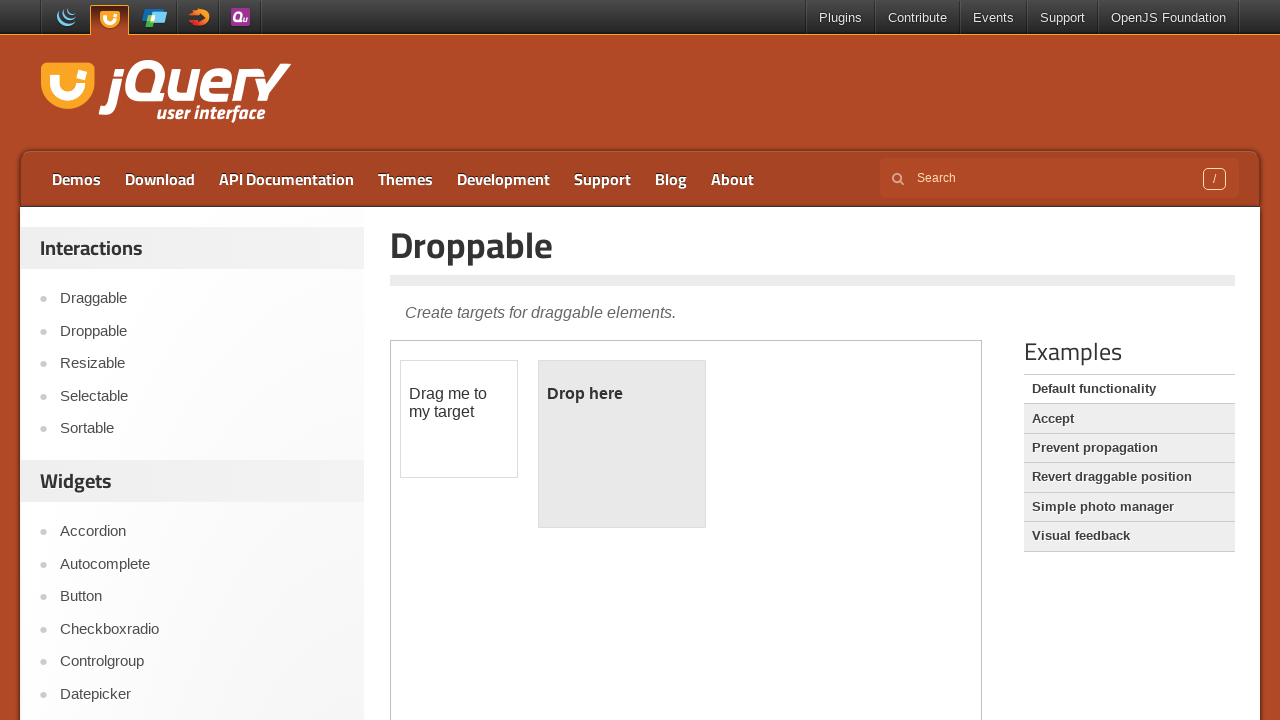

Located the first iframe containing the drag-drop demo
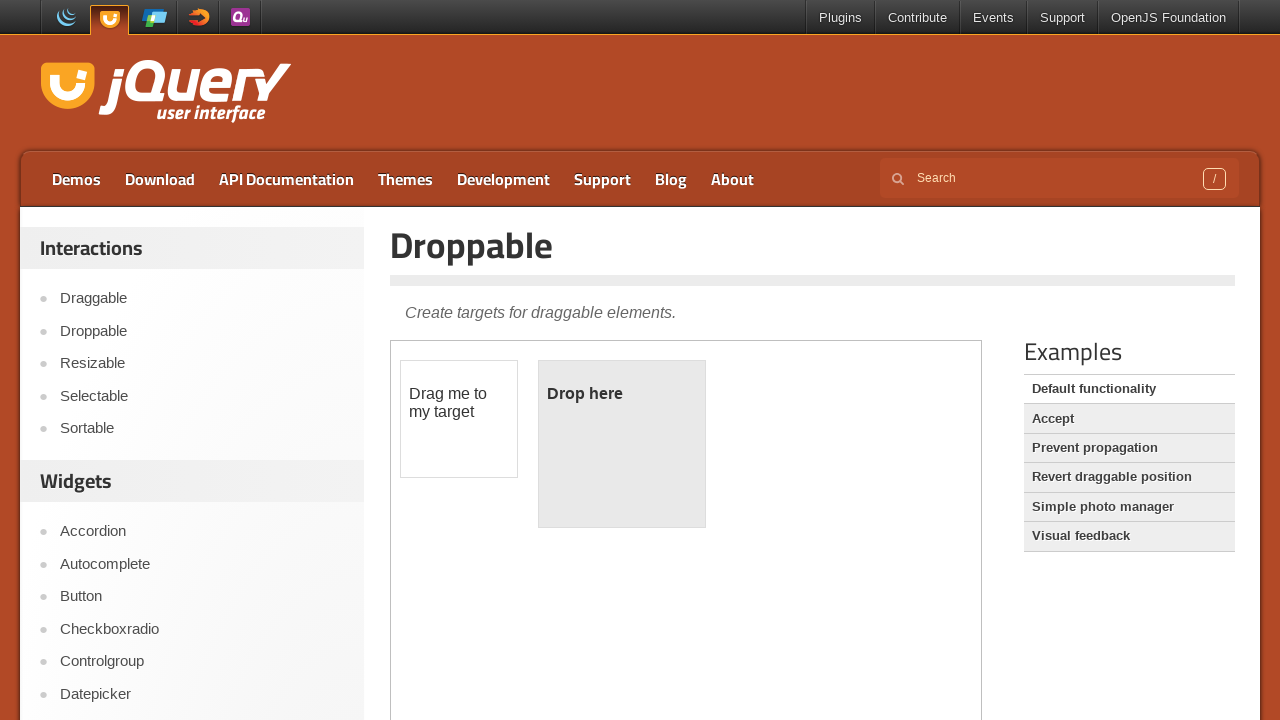

Located the draggable element with id 'draggable'
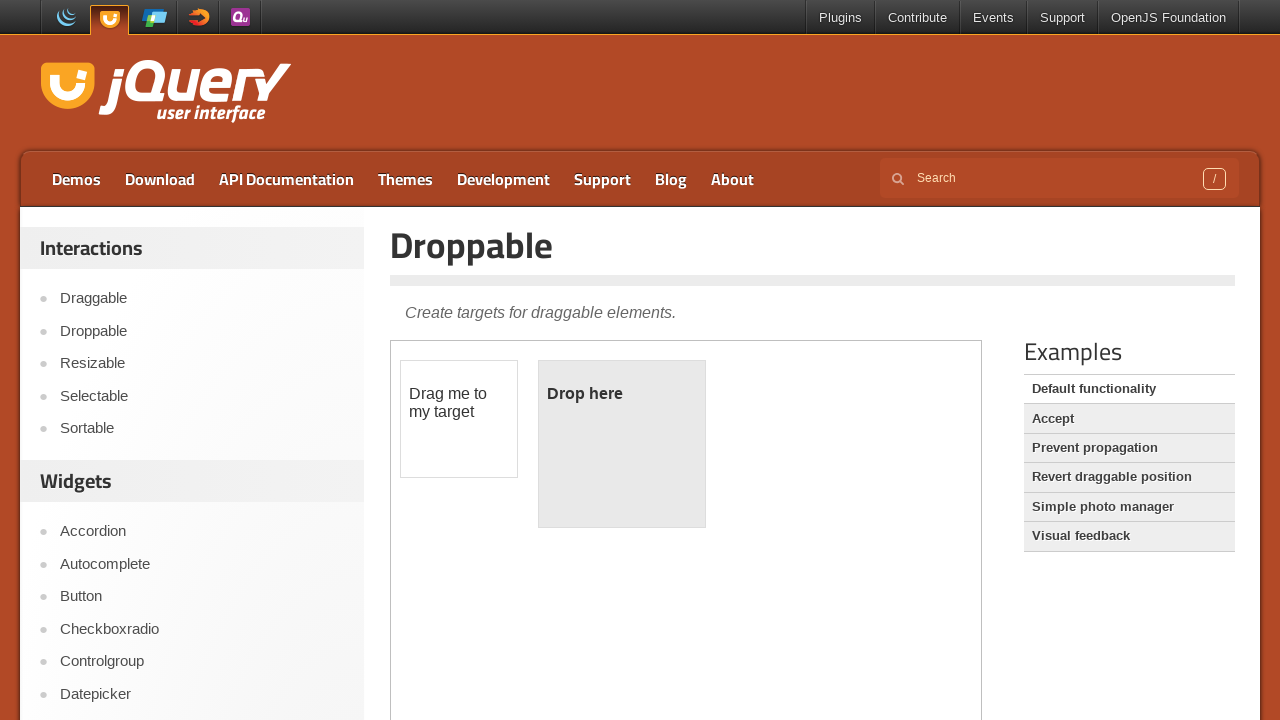

Located the droppable element with id 'droppable'
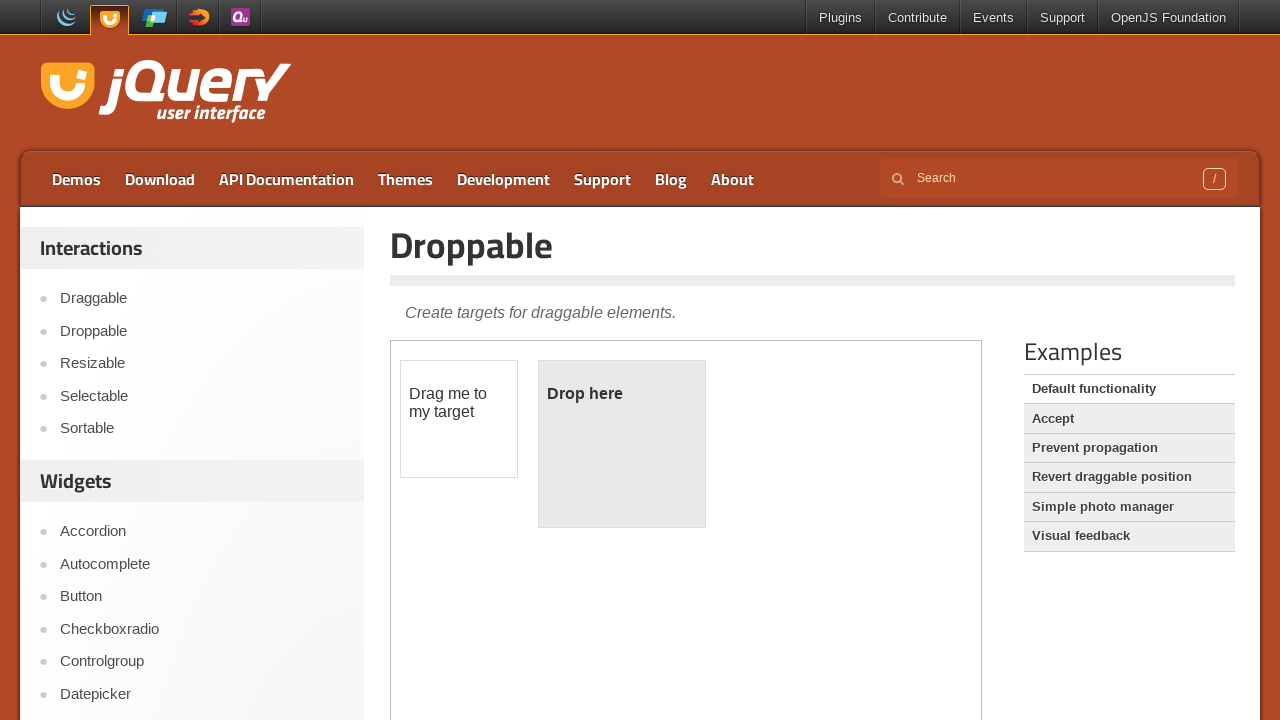

Dragged the draggable element and dropped it onto the droppable target at (622, 444)
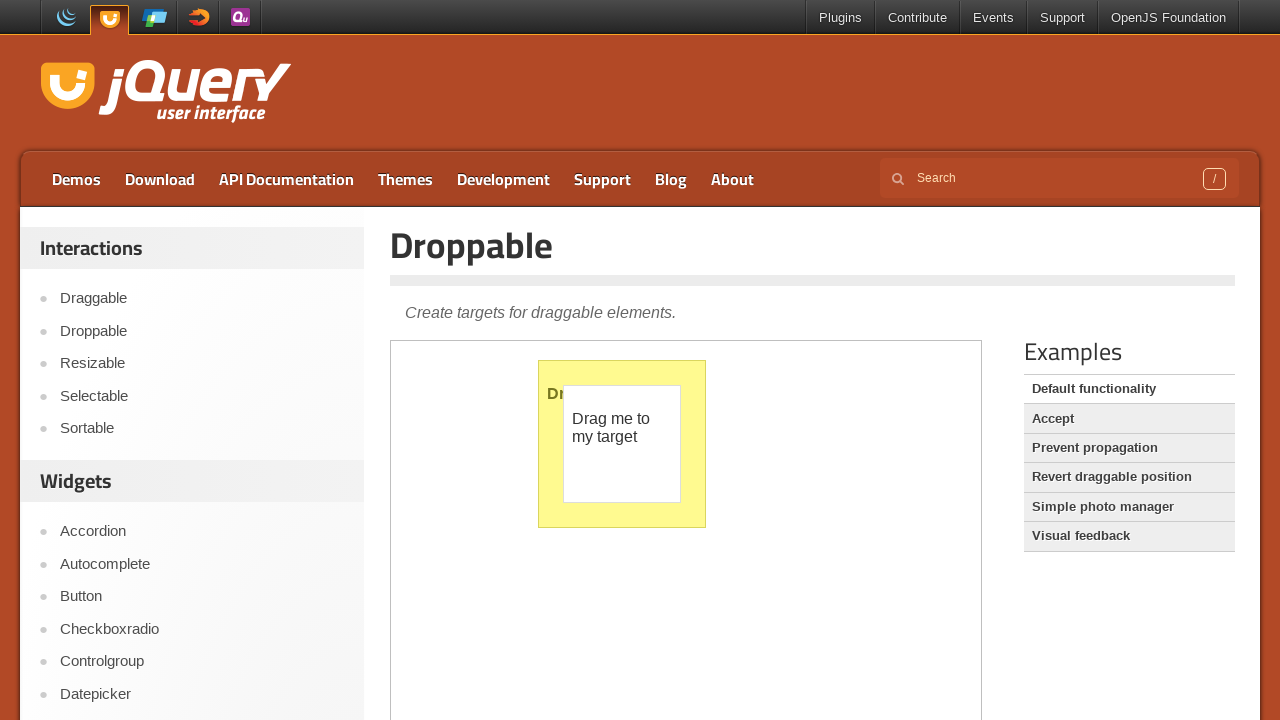

Performed a right-click action on the draggable element at (622, 444) on iframe >> nth=0 >> internal:control=enter-frame >> #draggable
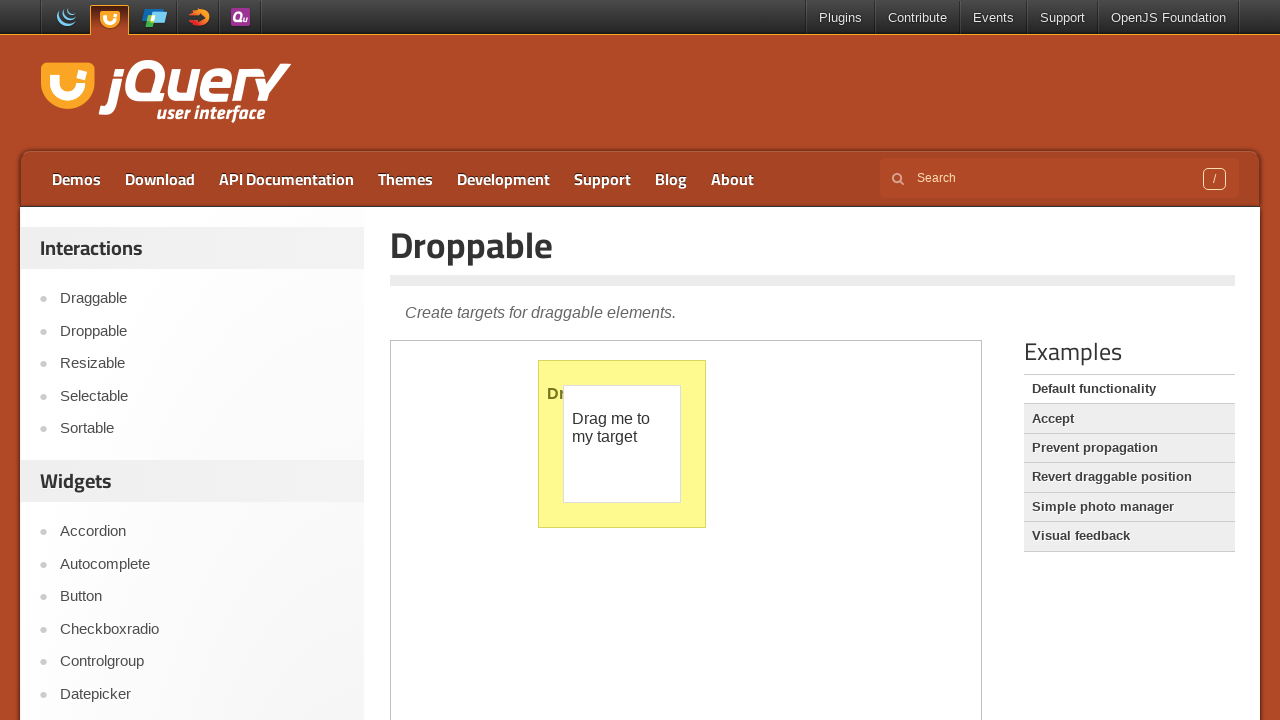

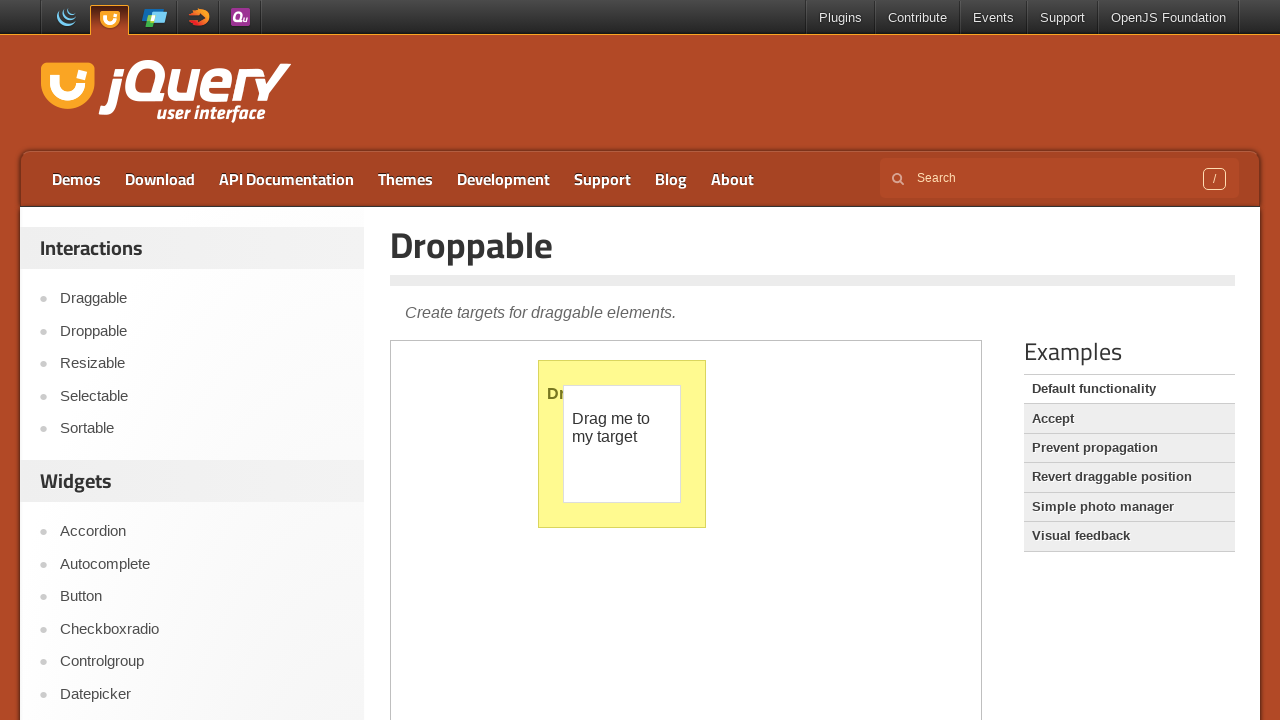